Navigates to a demo site, clicks on the Dropdown link, and interacts with a dropdown menu to verify its options are accessible

Starting URL: http://the-internet.herokuapp.com/

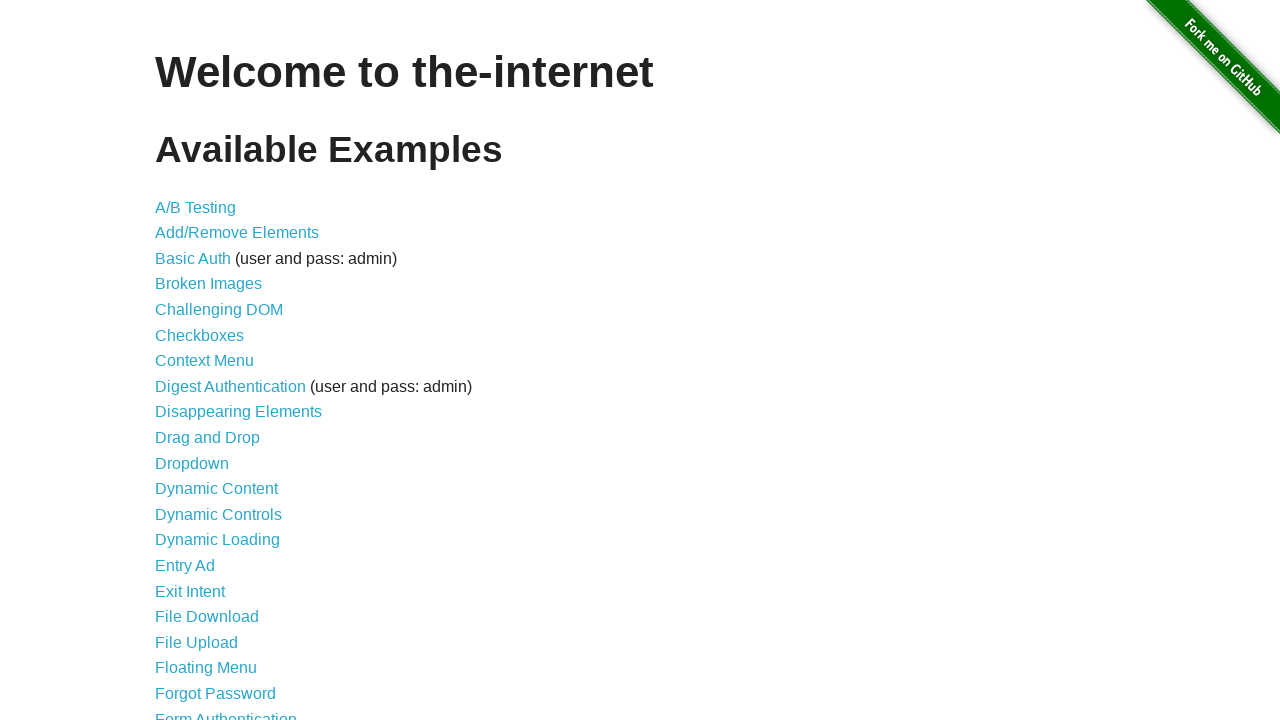

Clicked on the Dropdown link at (192, 463) on a:text('Dropdown')
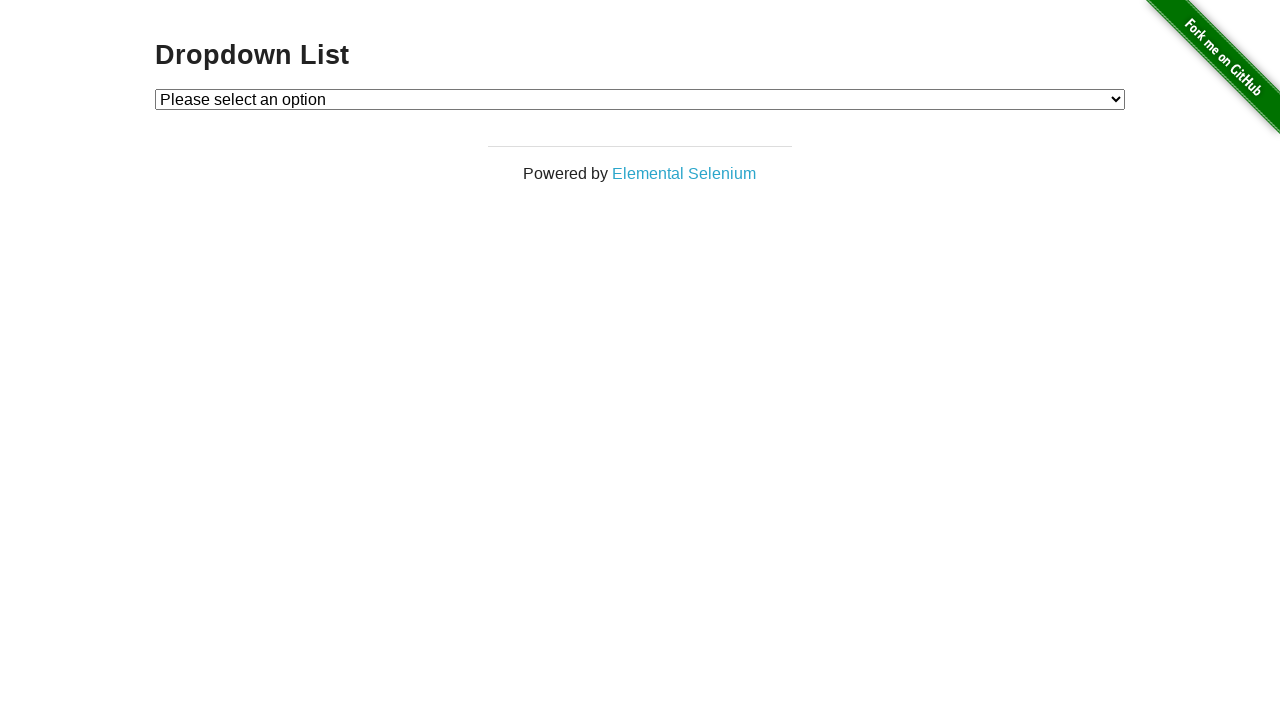

Dropdown menu loaded and became visible
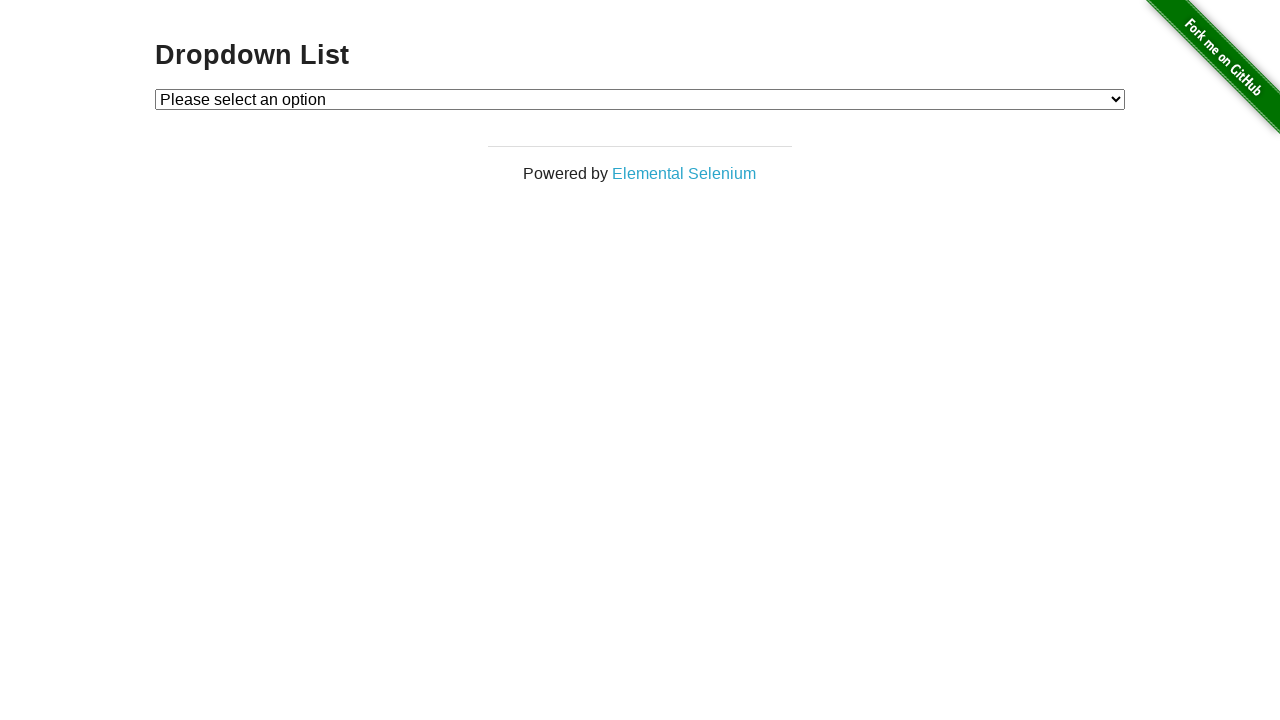

Located the dropdown element
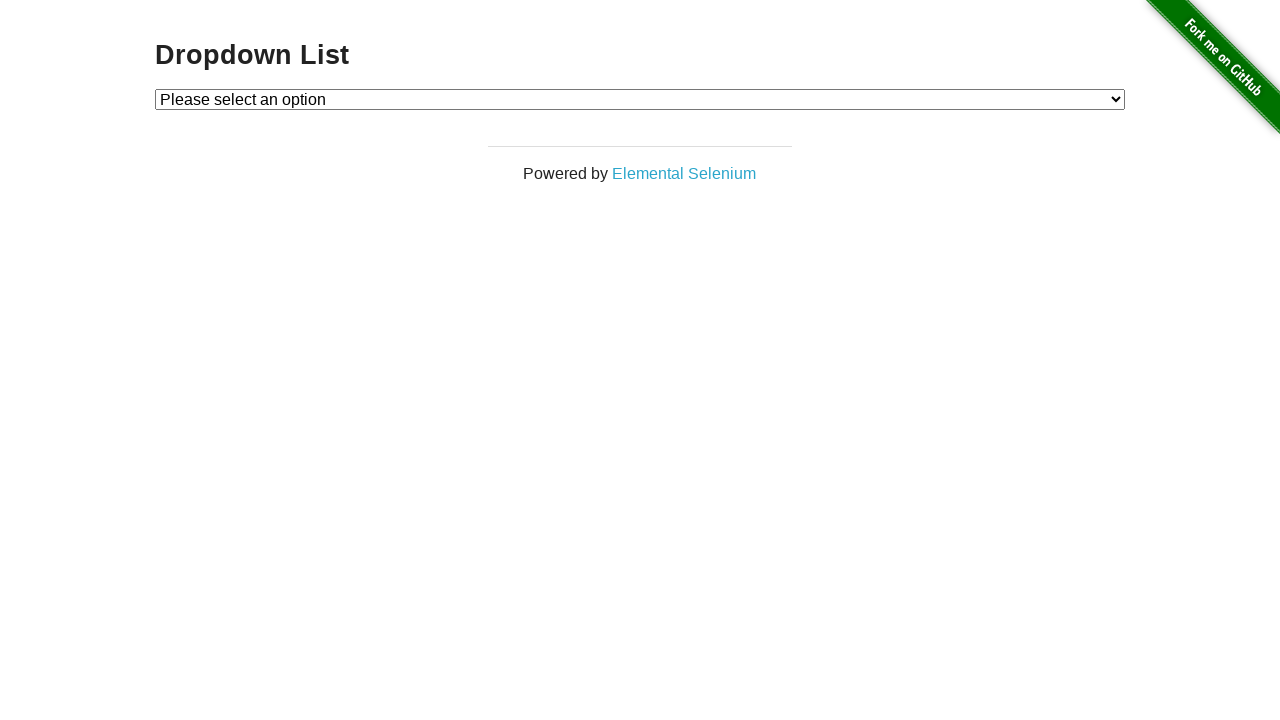

Retrieved all dropdown options - count: 3
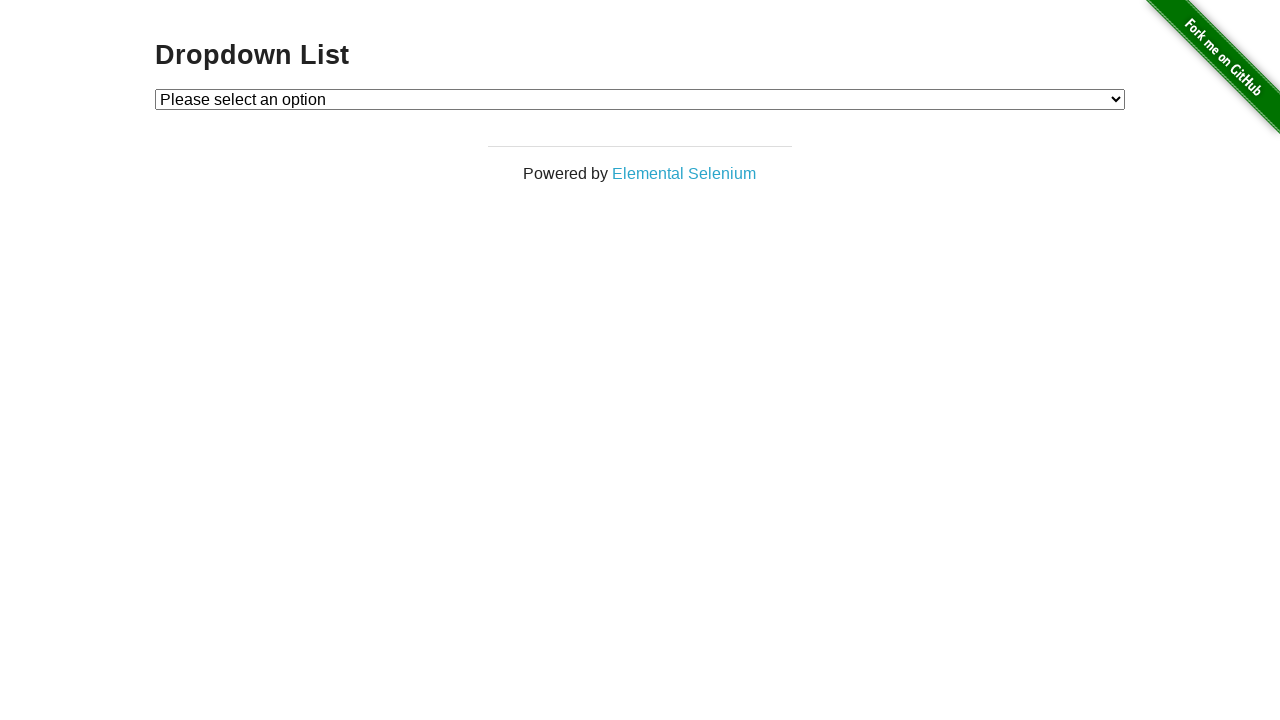

Selected option with value '1' from dropdown on #dropdown
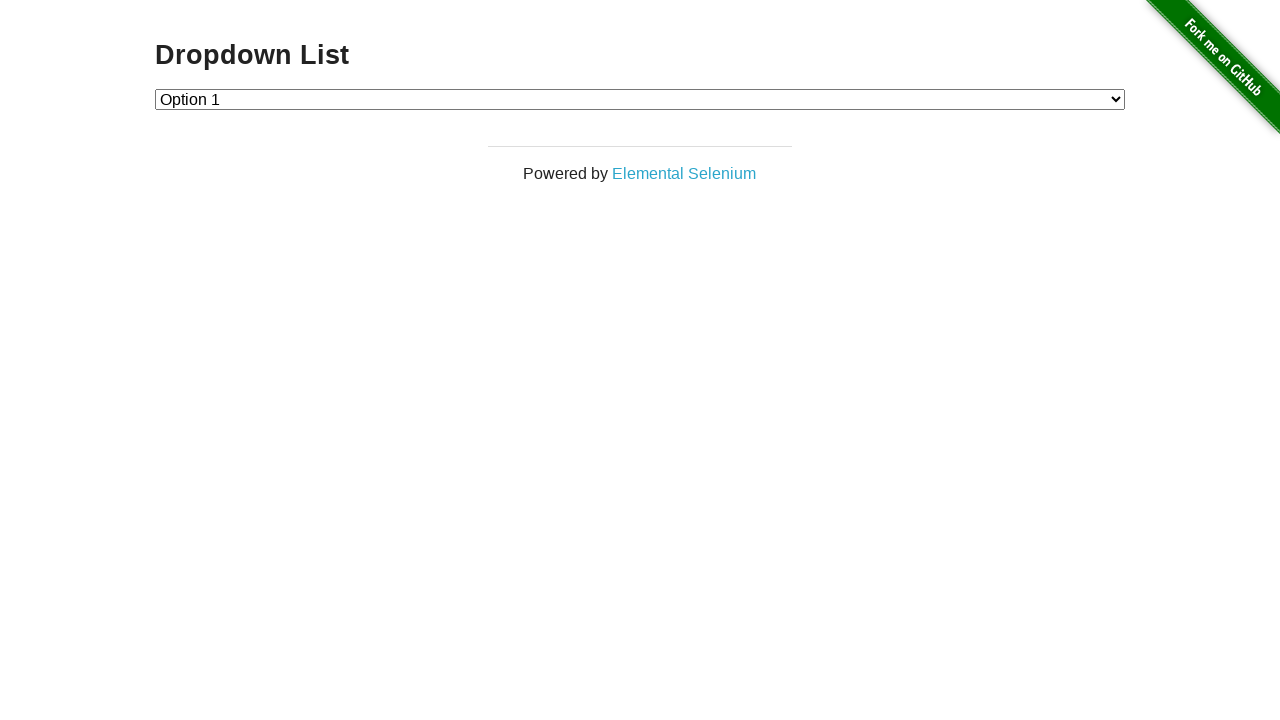

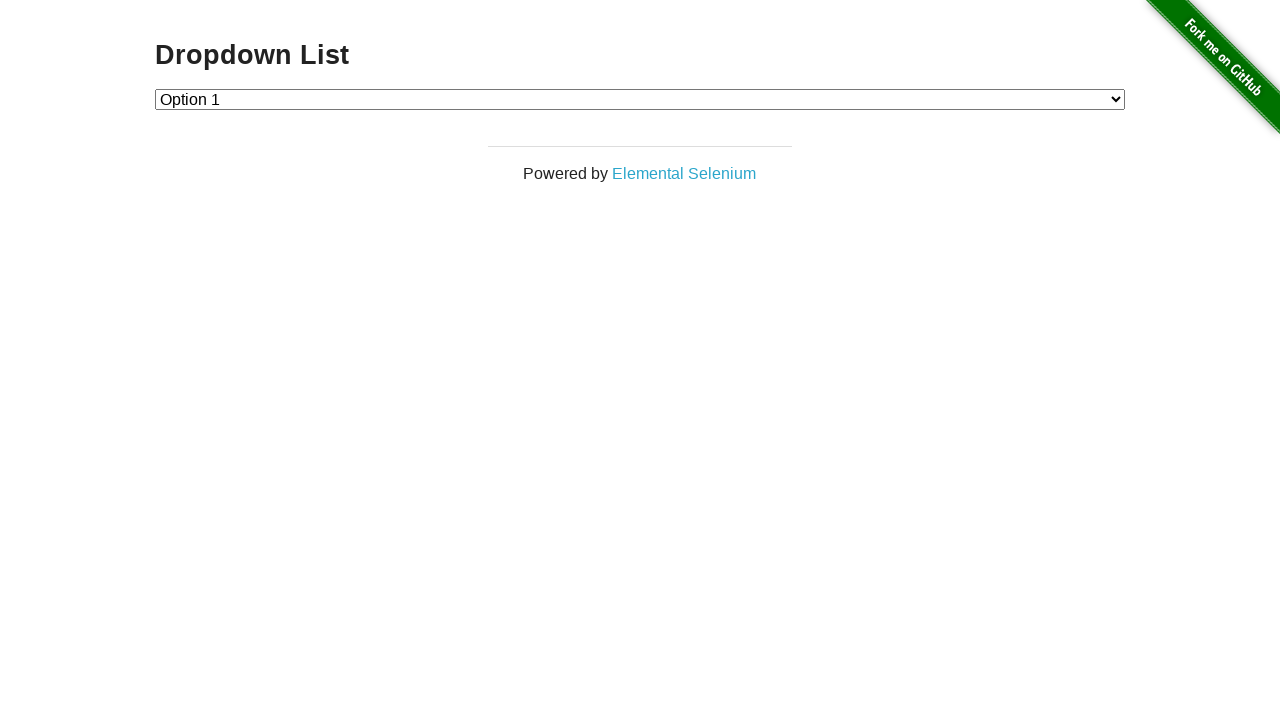